Tests that registration fails when password is less than 4 characters

Starting URL: https://www.sharelane.com/cgi-bin/register.py?page=1&zip_code=12345

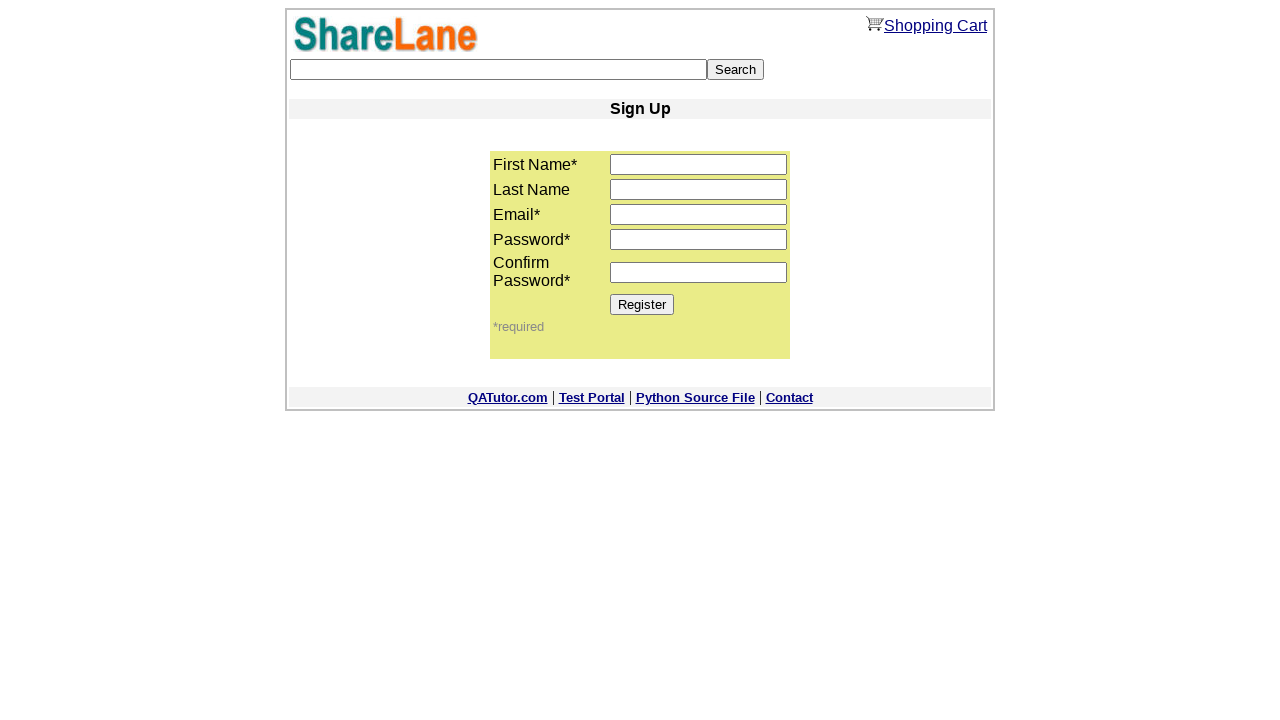

Filled first name field with 'Ivan' on input[name='first_name']
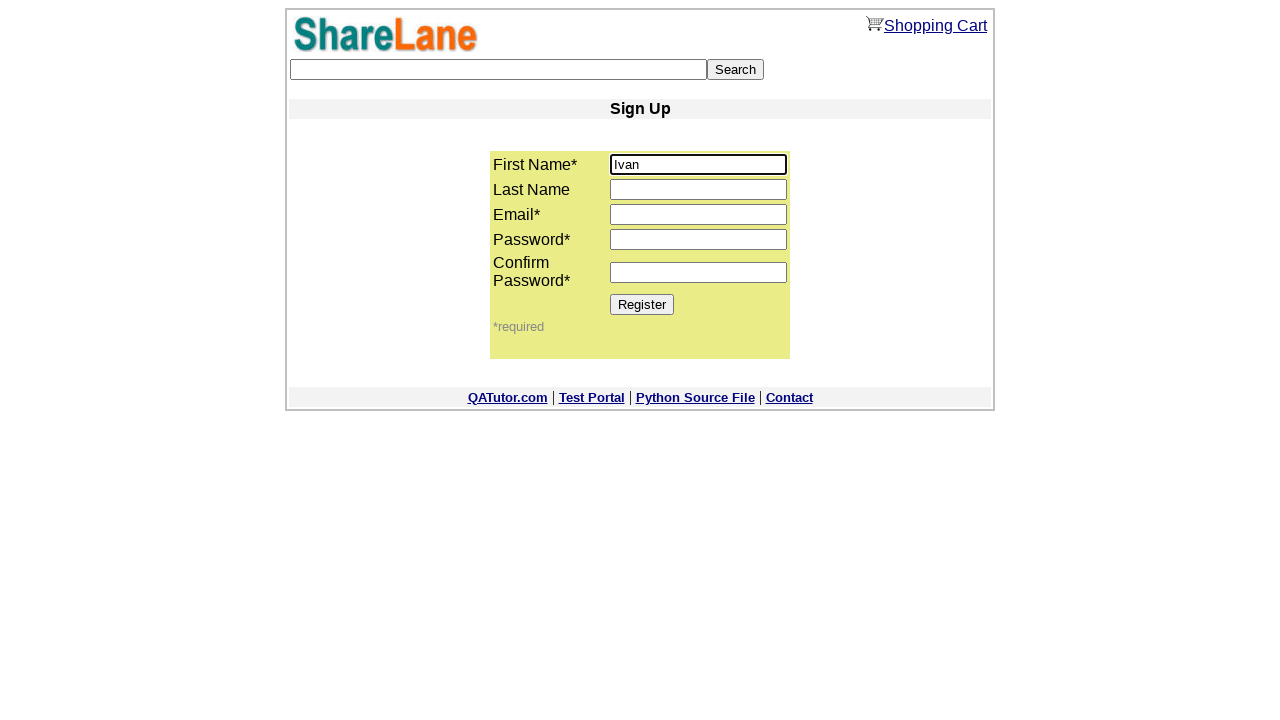

Filled last name field with 'Ivanov' on input[name='last_name']
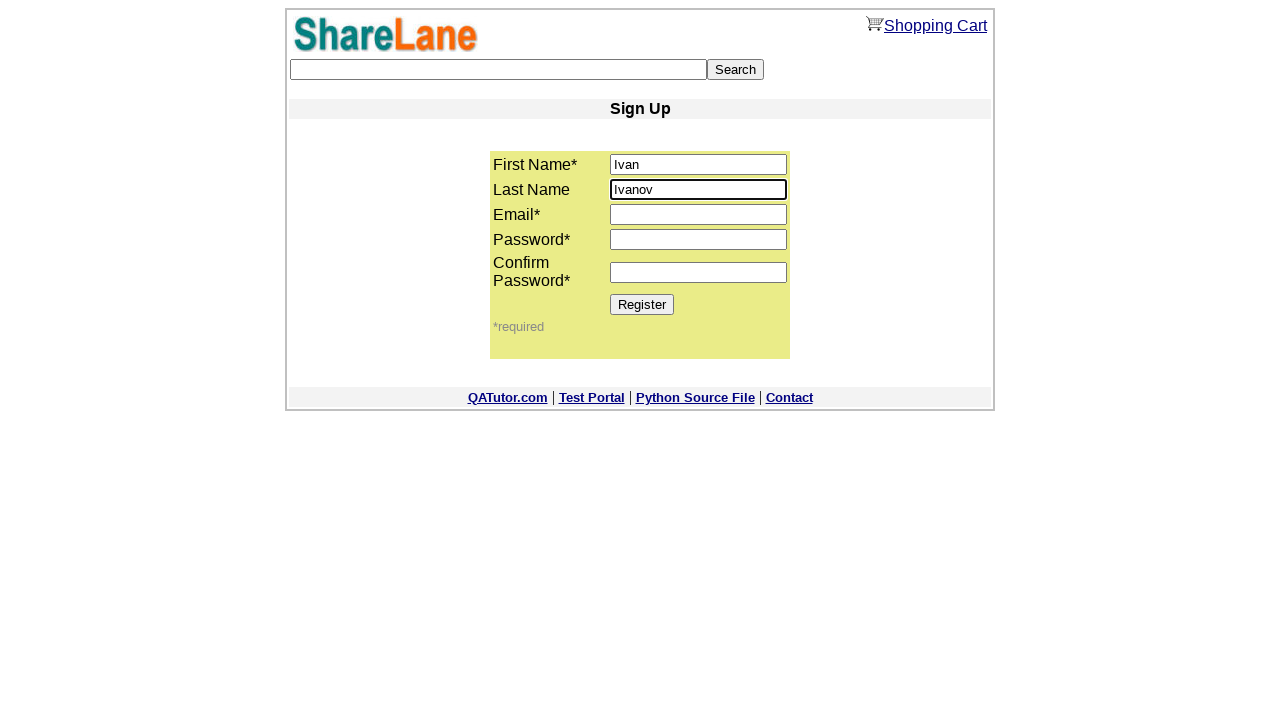

Filled password field with '123' (less than 4 characters) on input[name='password1']
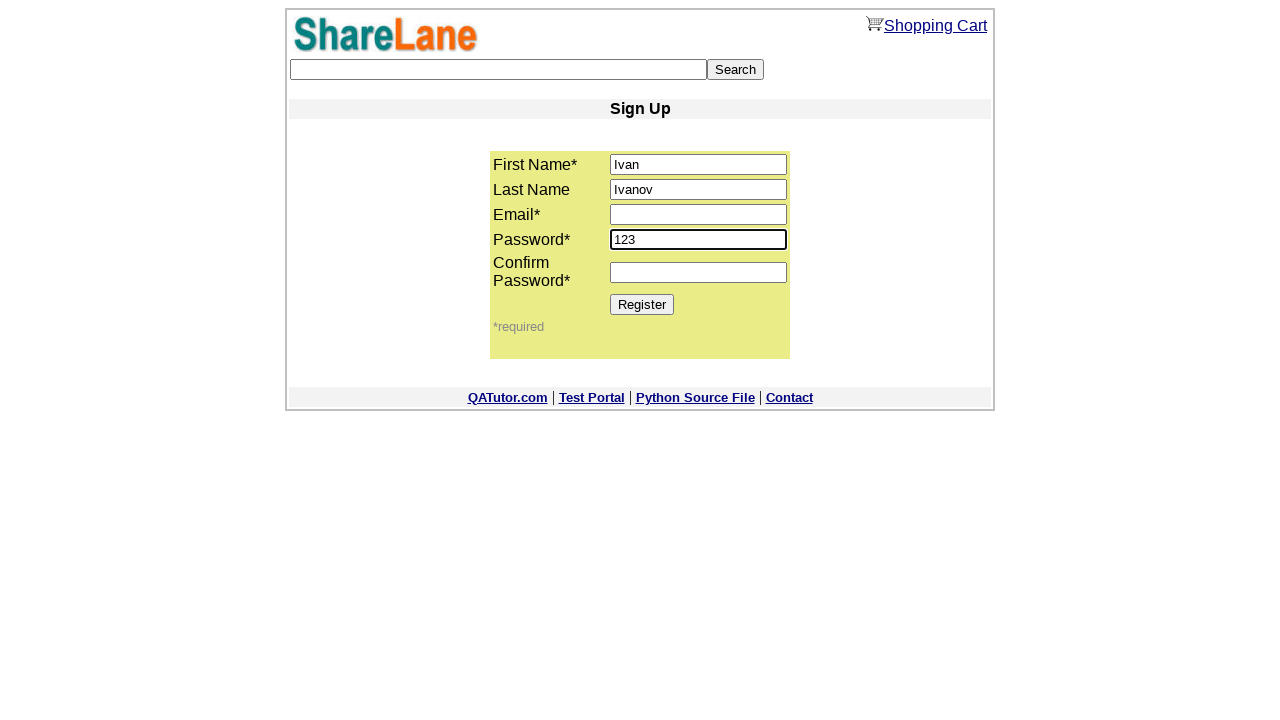

Filled confirm password field with '123)' on input[name='password2']
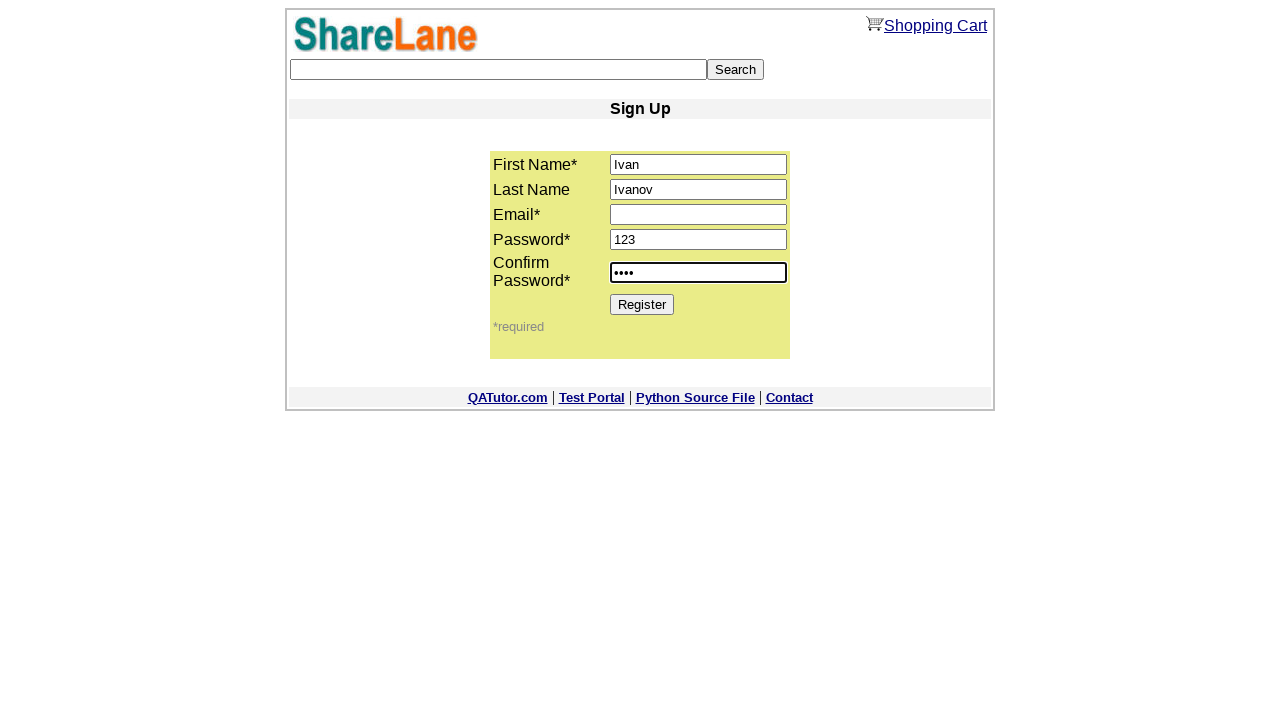

Clicked Register button to attempt sign up at (642, 304) on input[value='Register']
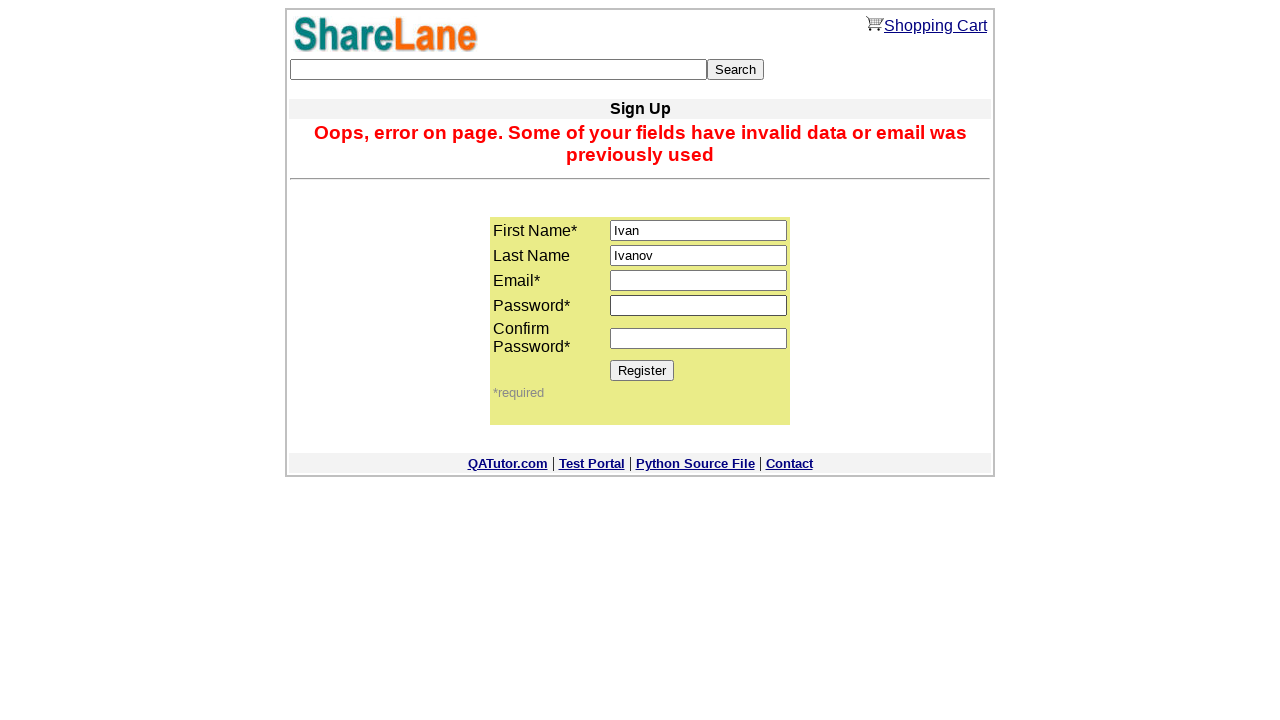

Error message appeared, confirming registration failed due to short password
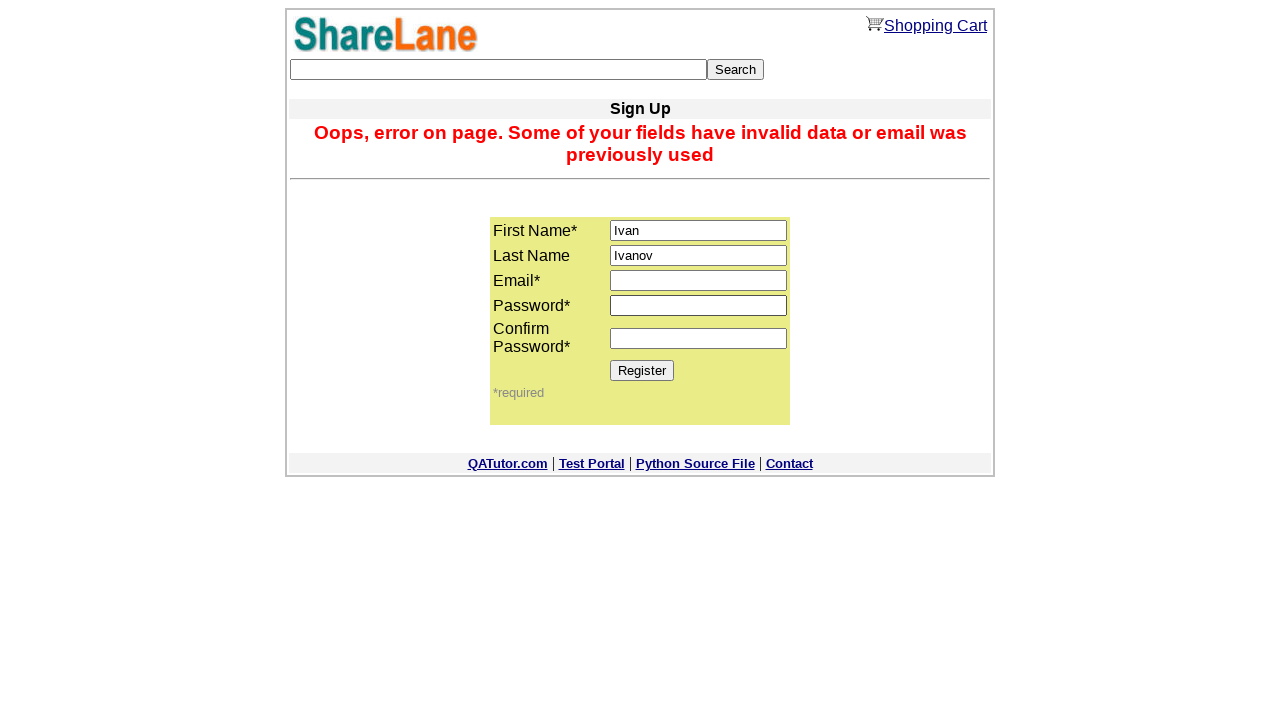

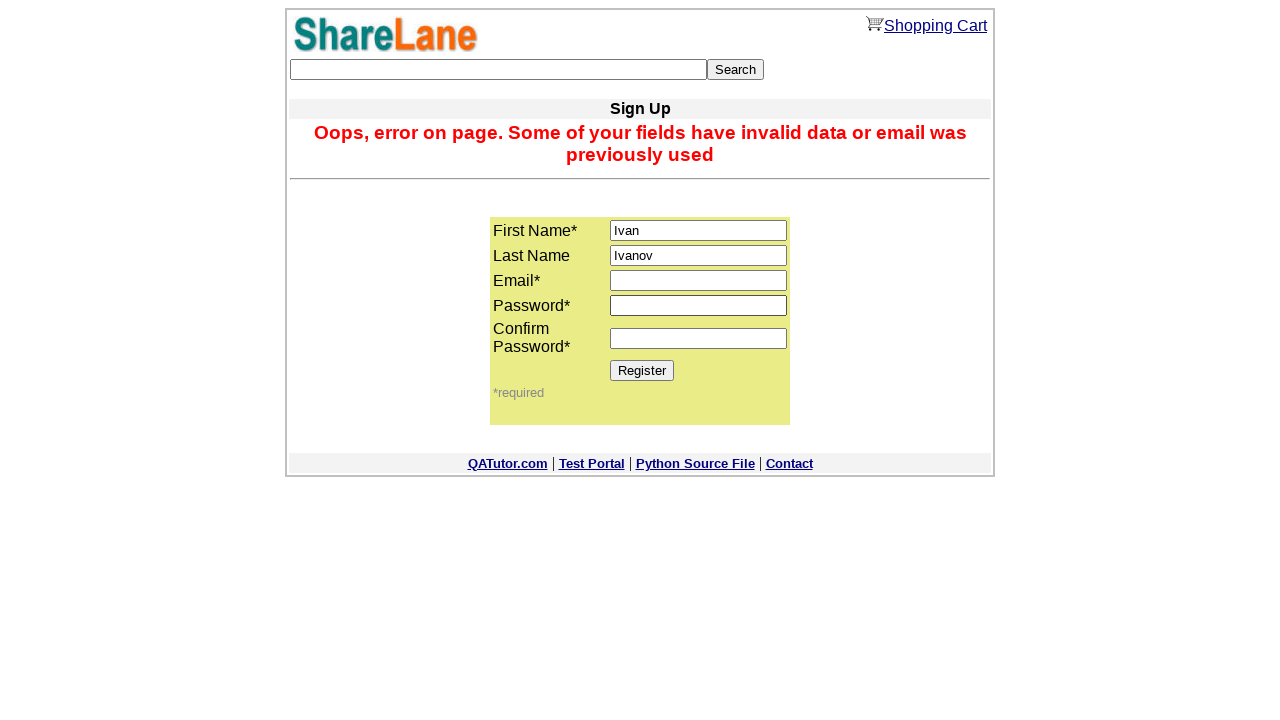